Tests marking all todo items as completed using the toggle-all checkbox

Starting URL: https://demo.playwright.dev/todomvc

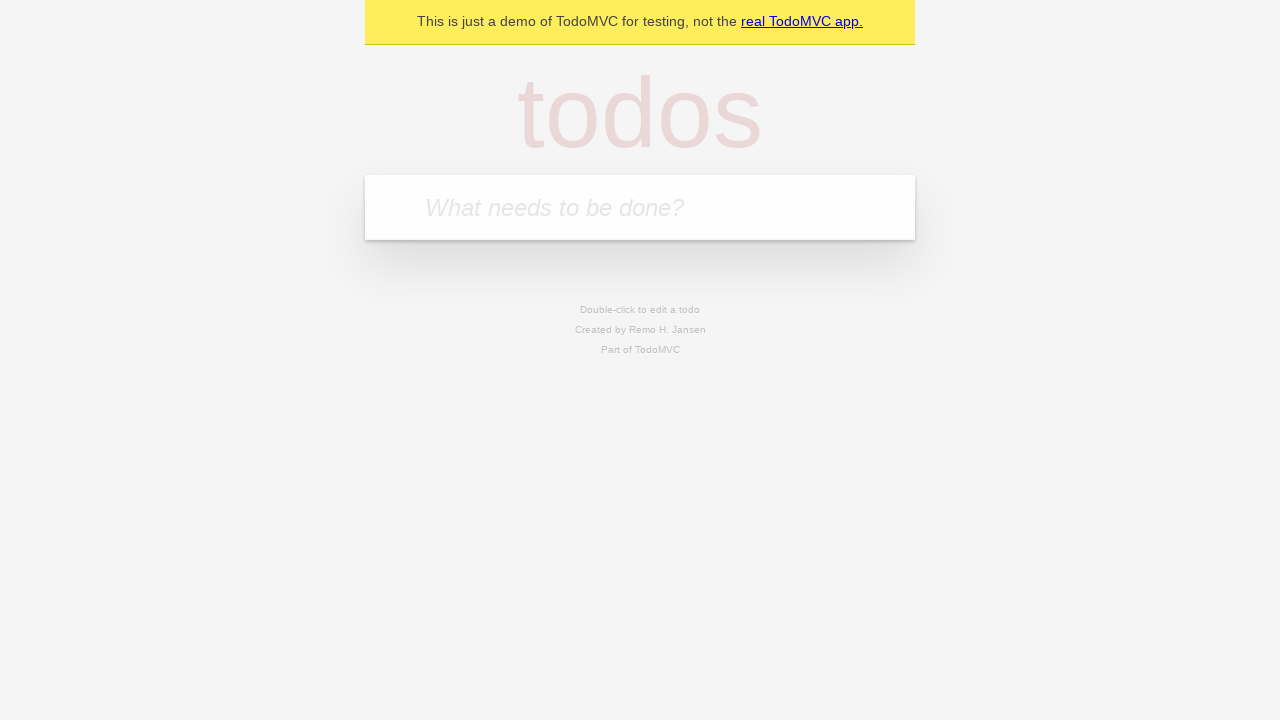

Filled todo input with 'buy some cheese' on internal:attr=[placeholder="What needs to be done?"i]
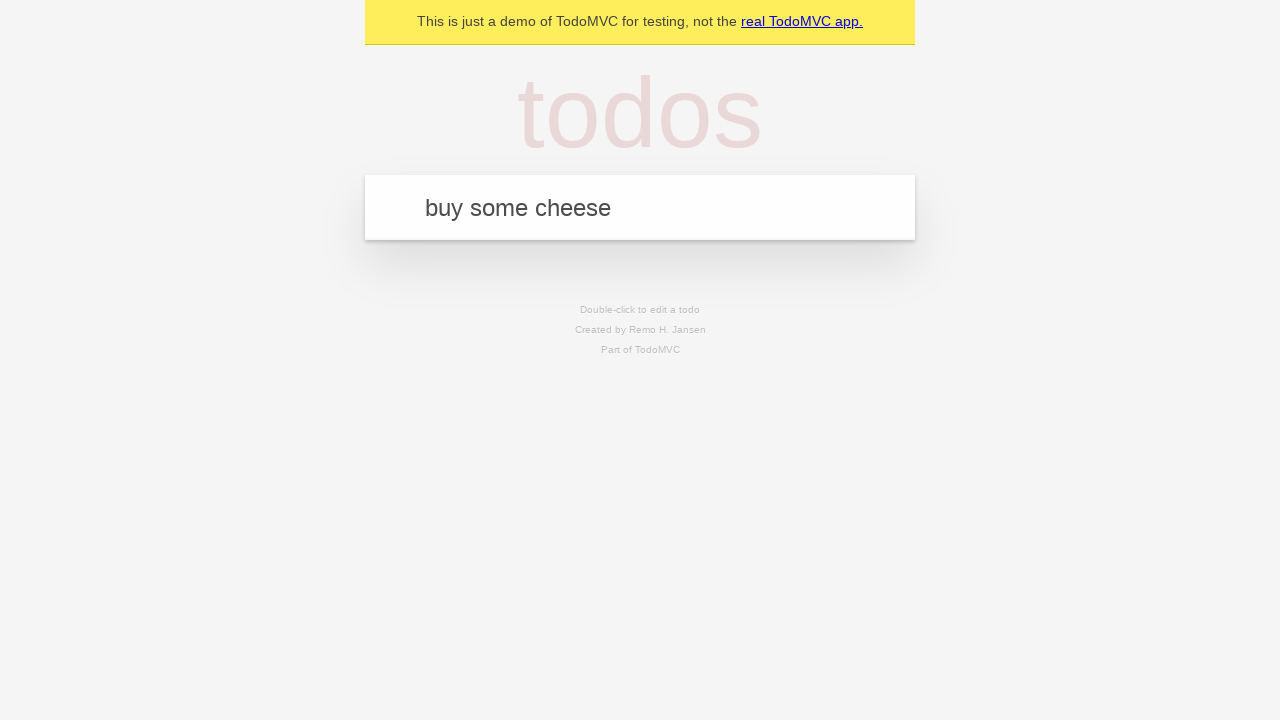

Pressed Enter to create first todo on internal:attr=[placeholder="What needs to be done?"i]
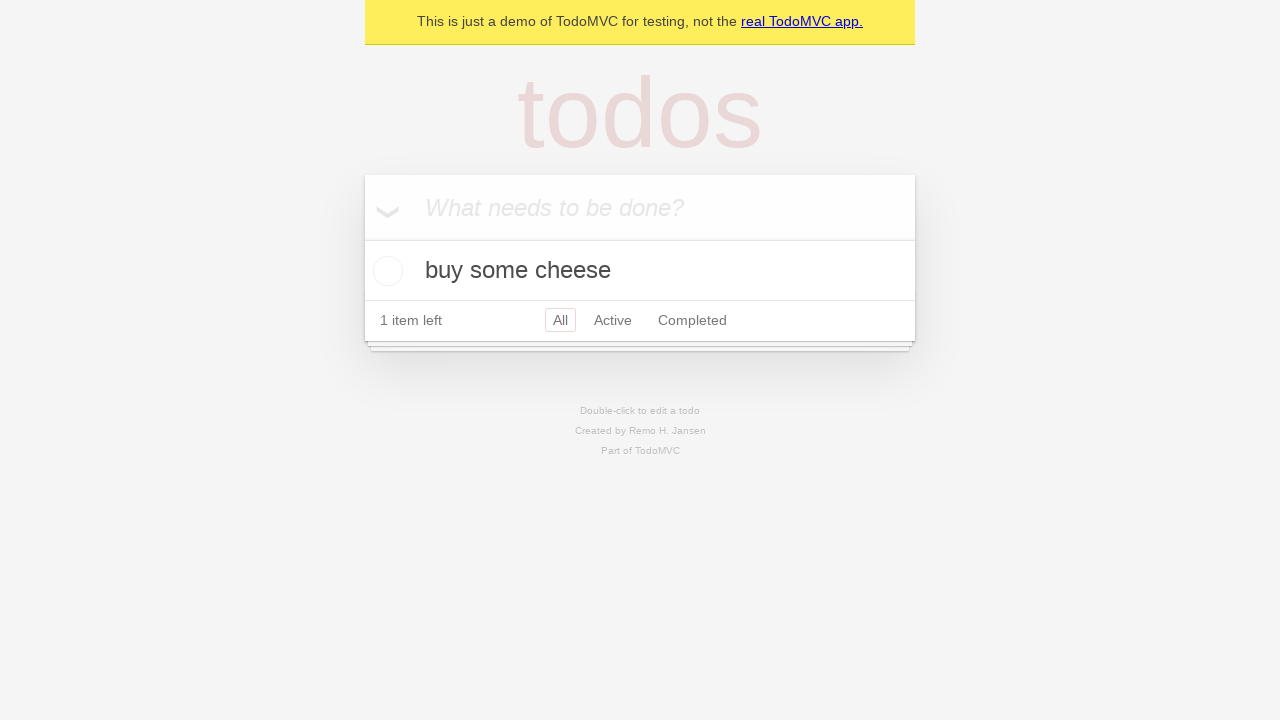

Filled todo input with 'feed the cat' on internal:attr=[placeholder="What needs to be done?"i]
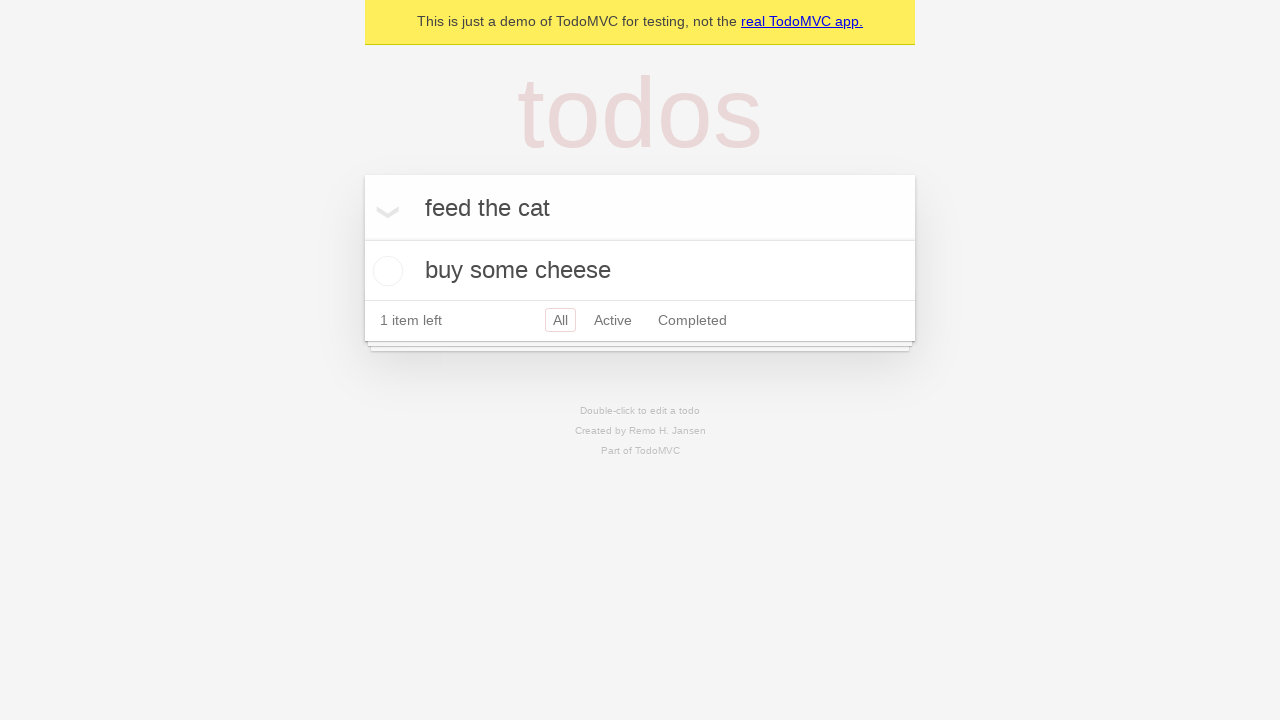

Pressed Enter to create second todo on internal:attr=[placeholder="What needs to be done?"i]
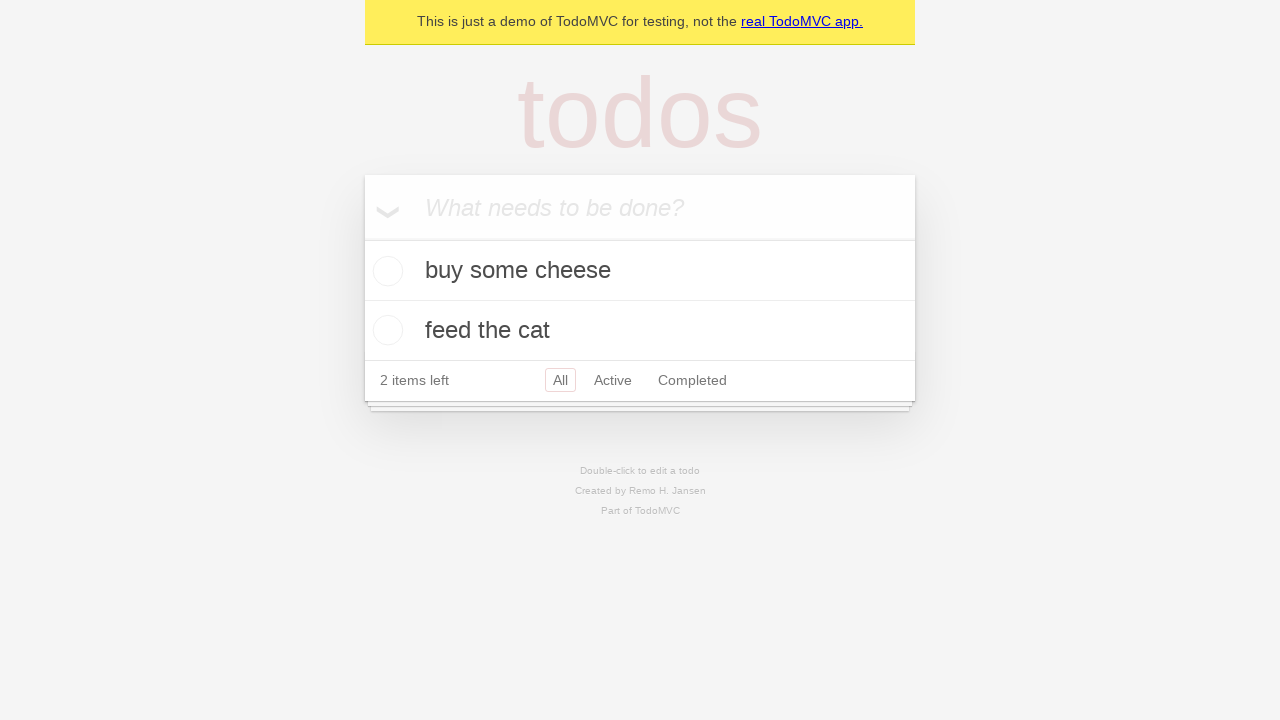

Filled todo input with 'book a doctors appointment' on internal:attr=[placeholder="What needs to be done?"i]
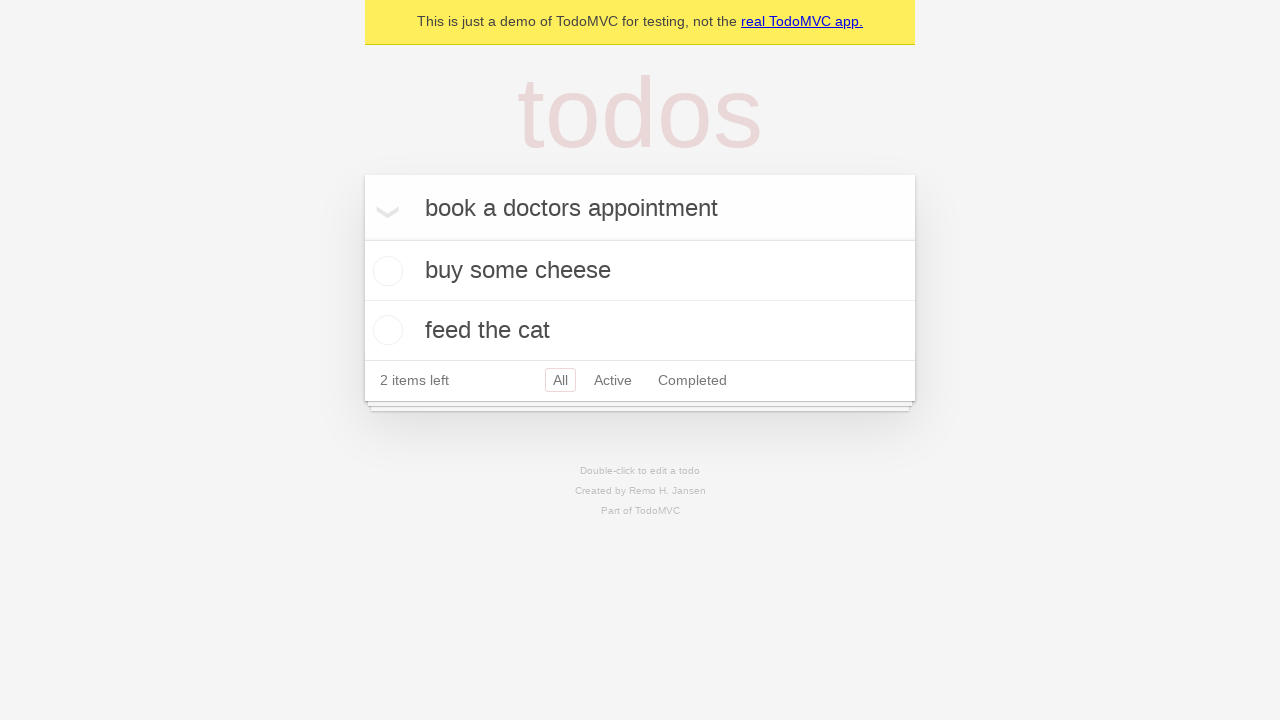

Pressed Enter to create third todo on internal:attr=[placeholder="What needs to be done?"i]
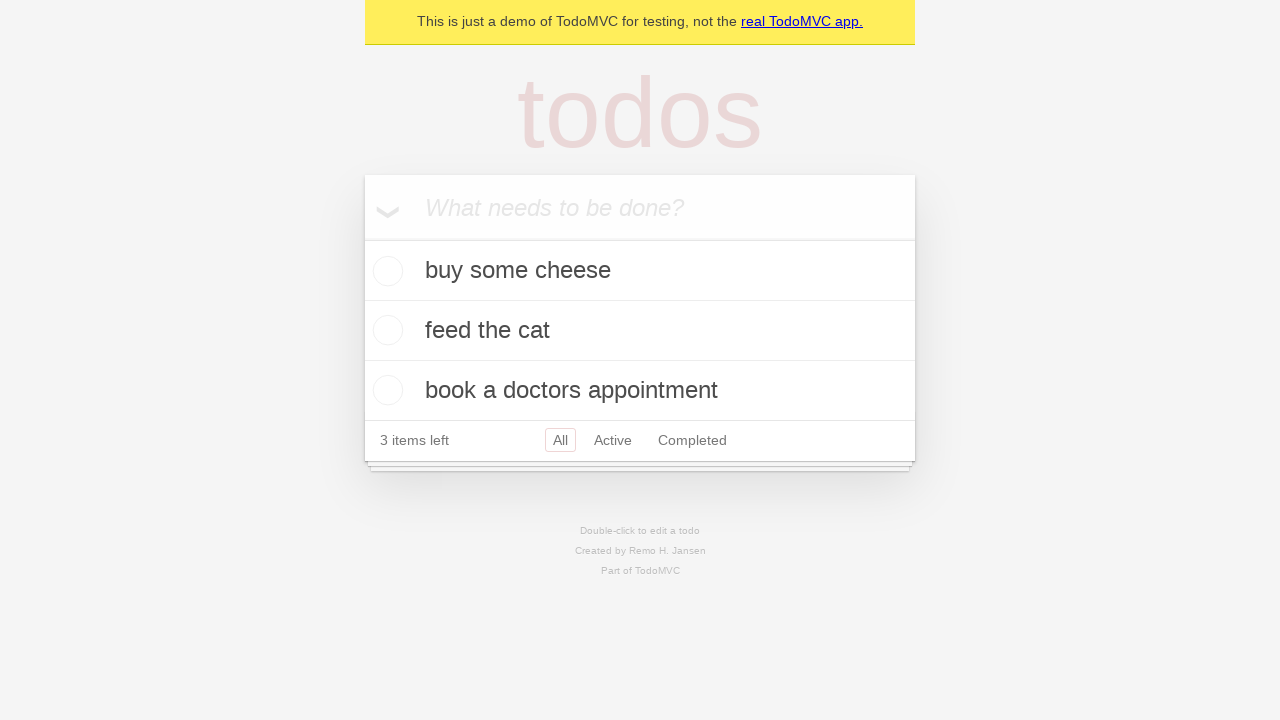

Verified 3 todos were created in localStorage
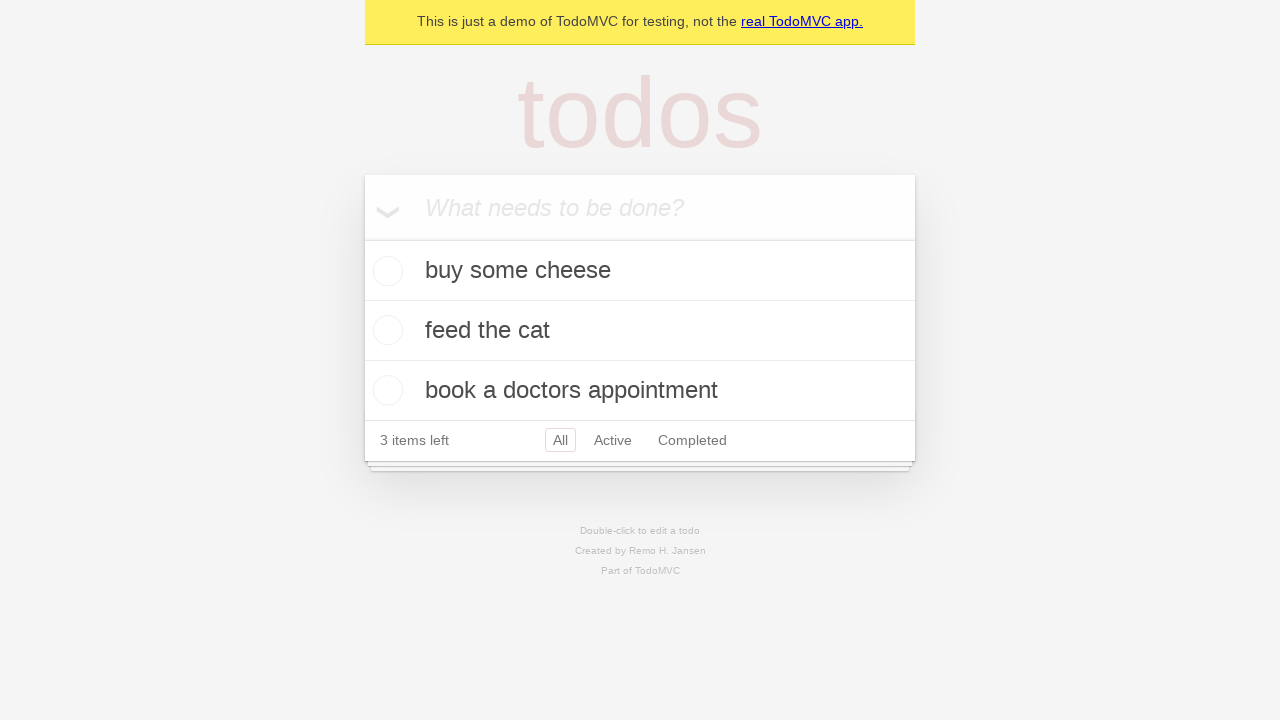

Clicked 'Mark all as complete' toggle checkbox at (362, 238) on internal:label="Mark all as complete"i
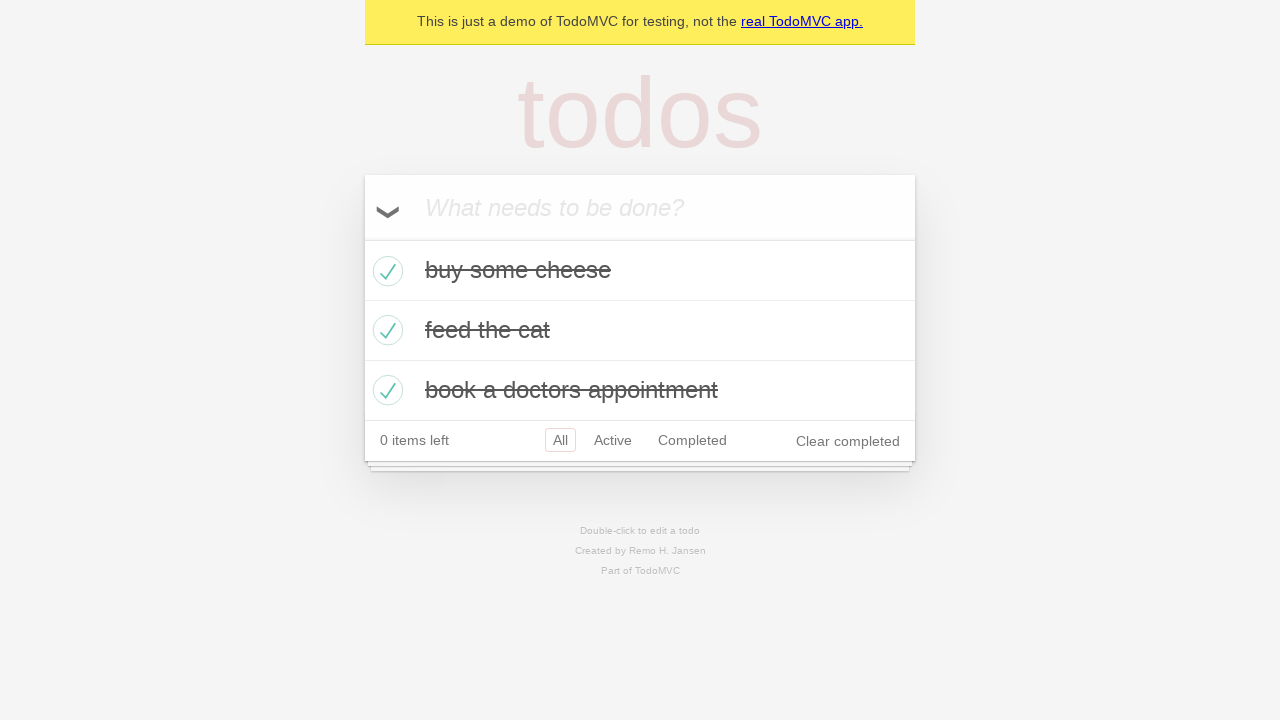

Verified all todos are marked as completed
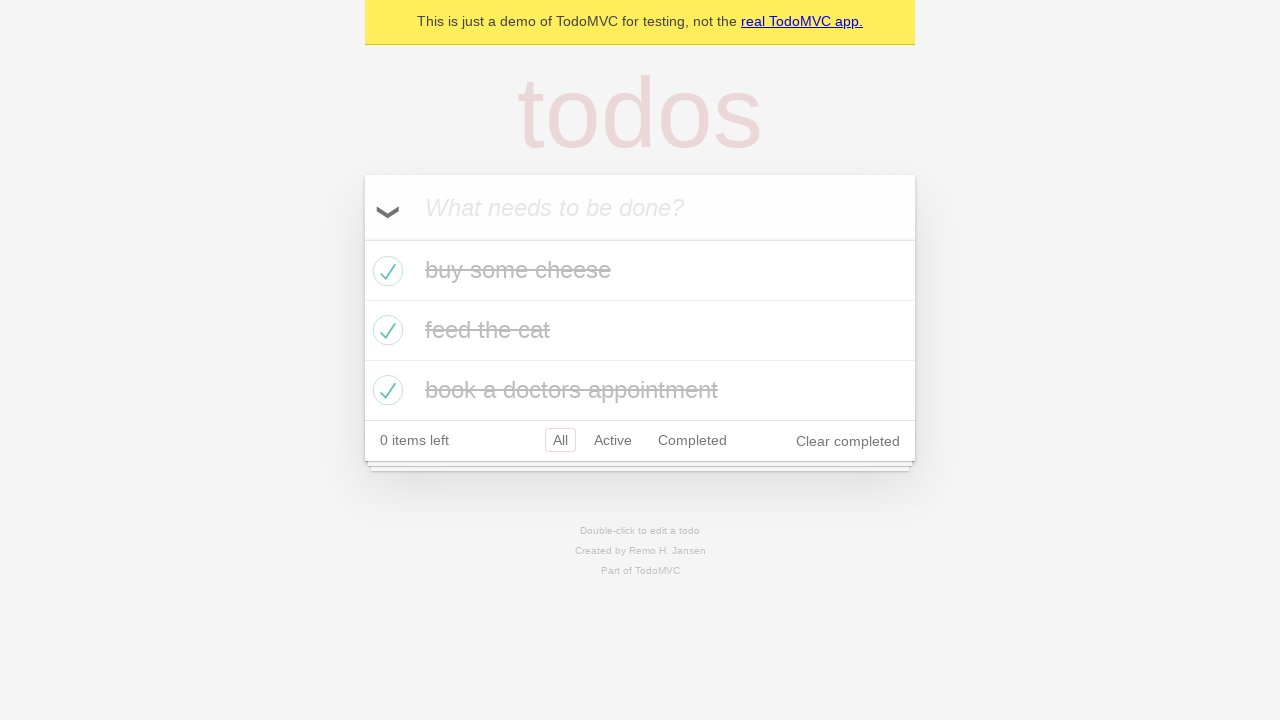

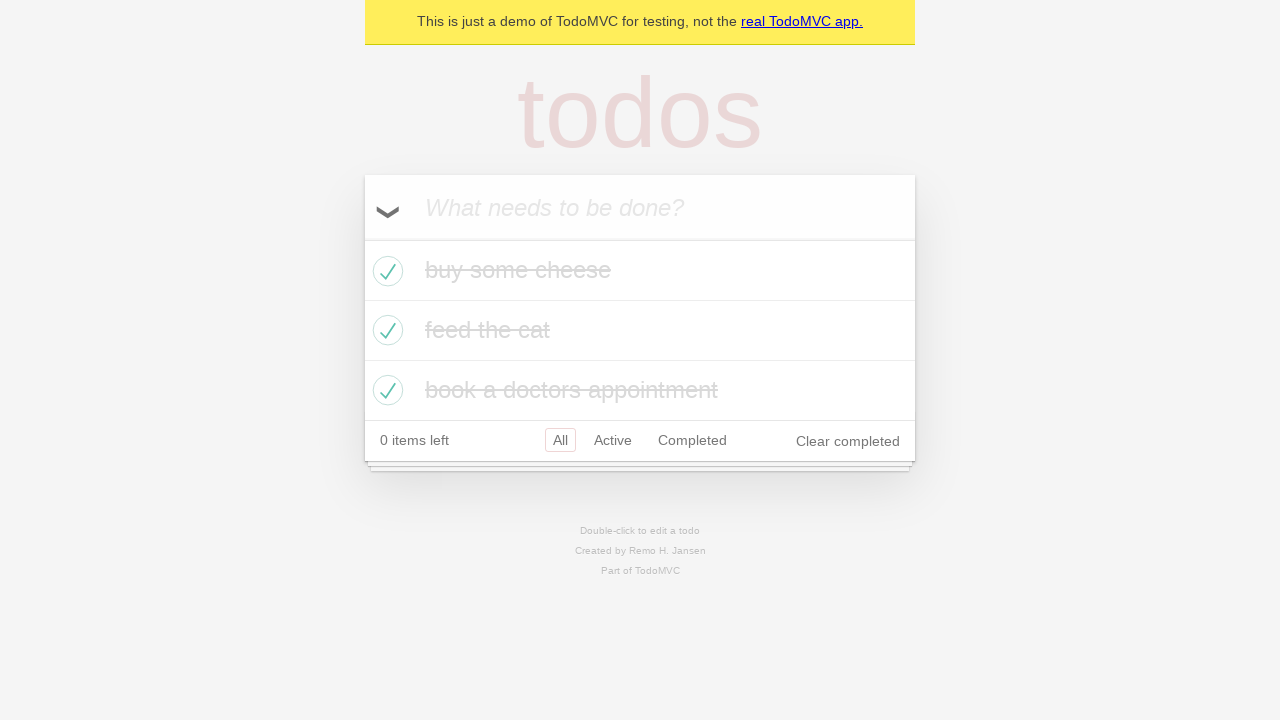